Tests form submission with alert handling by filling in user information fields, submitting the form, and verifying the alert message before accepting it

Starting URL: http://automationbykrishna.com/#

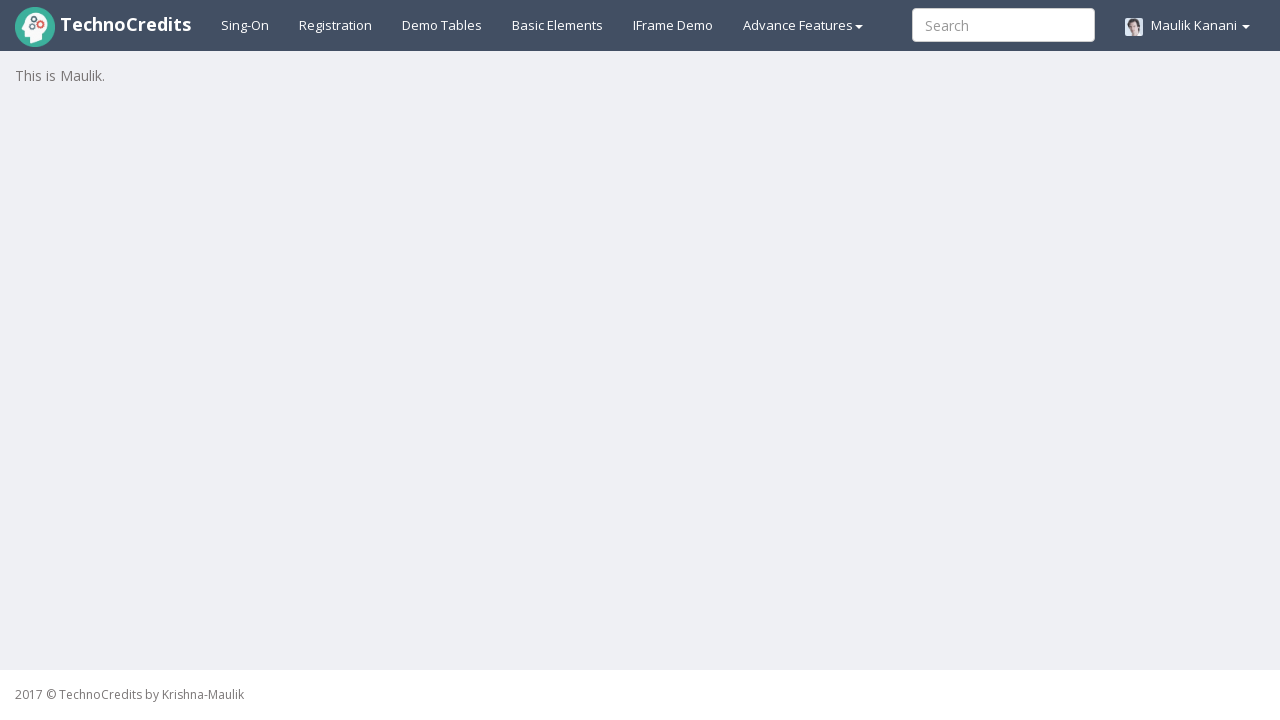

Clicked on basic elements button at (558, 25) on #basicelements
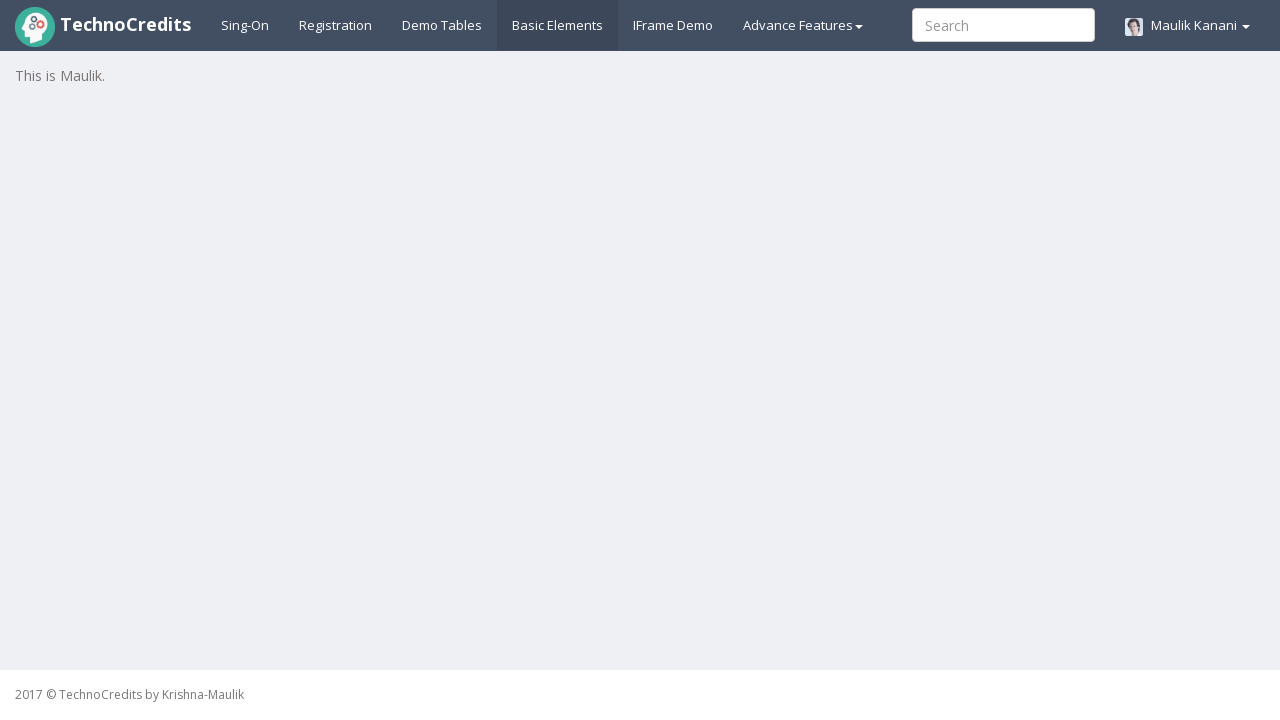

Form loaded and first name field became visible
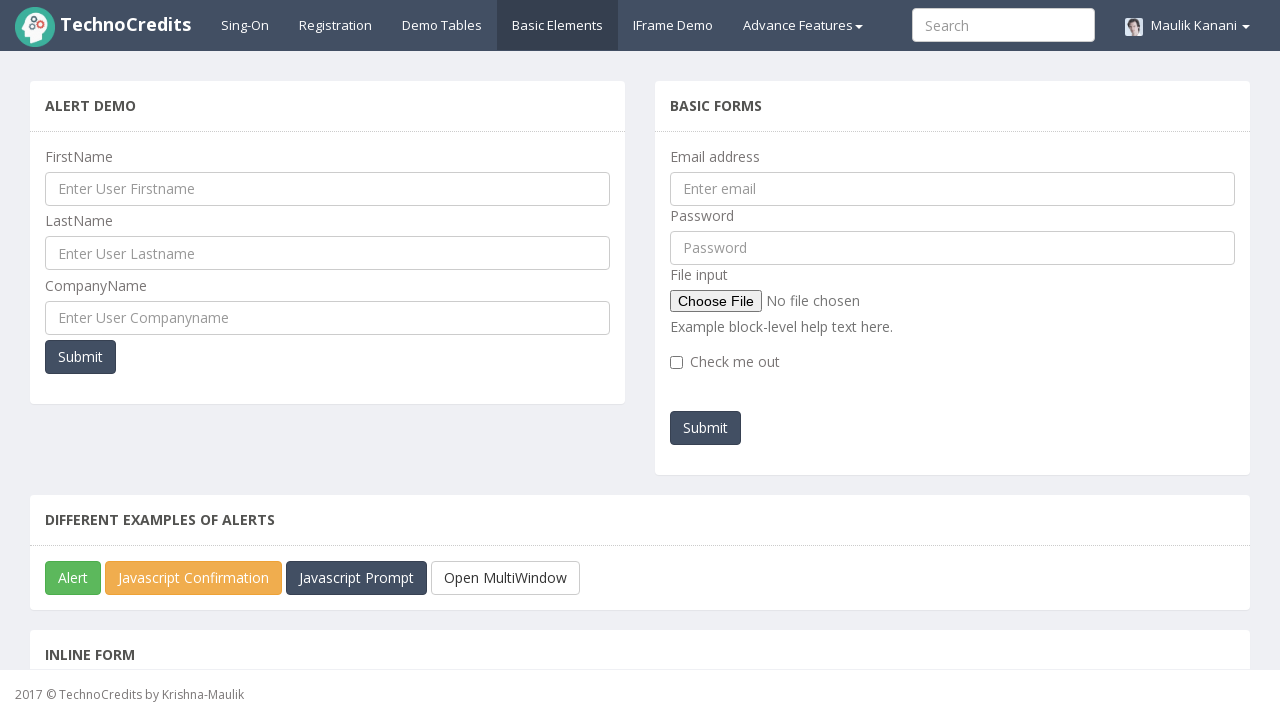

Filled first name field with 'Titiksha' on #UserFirstName
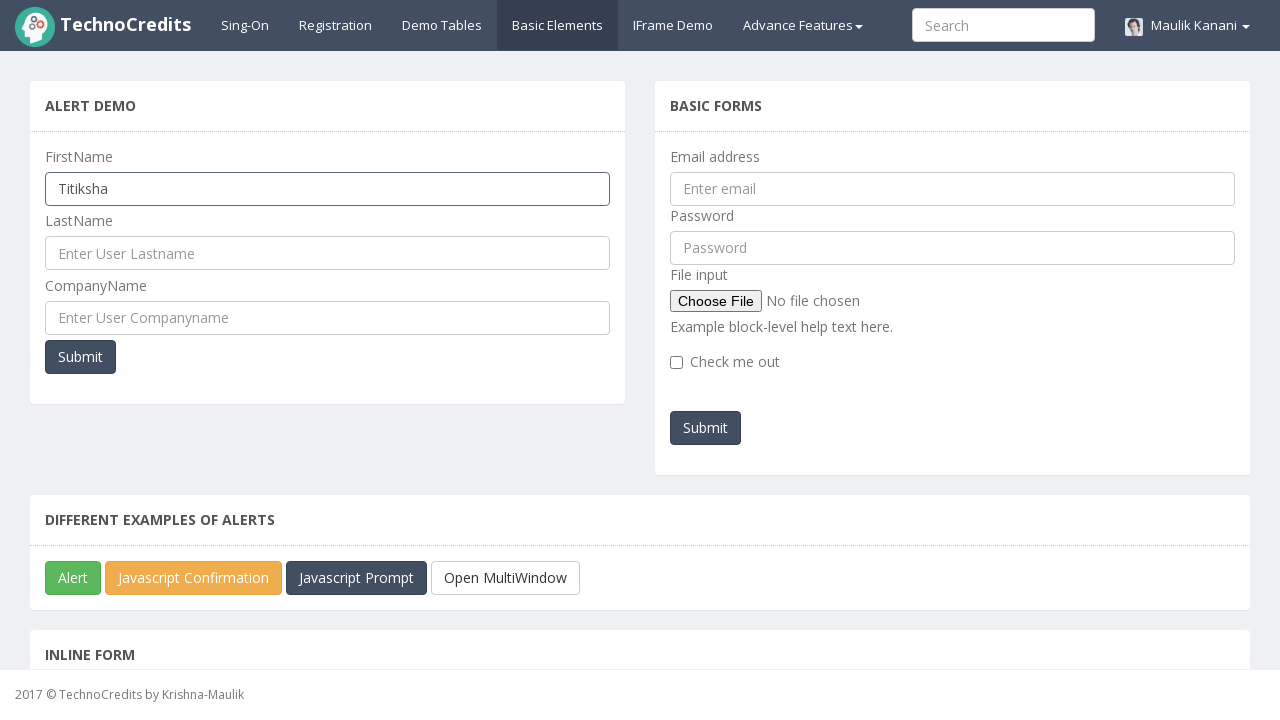

Filled last name field with 'Goel' on #UserLastName
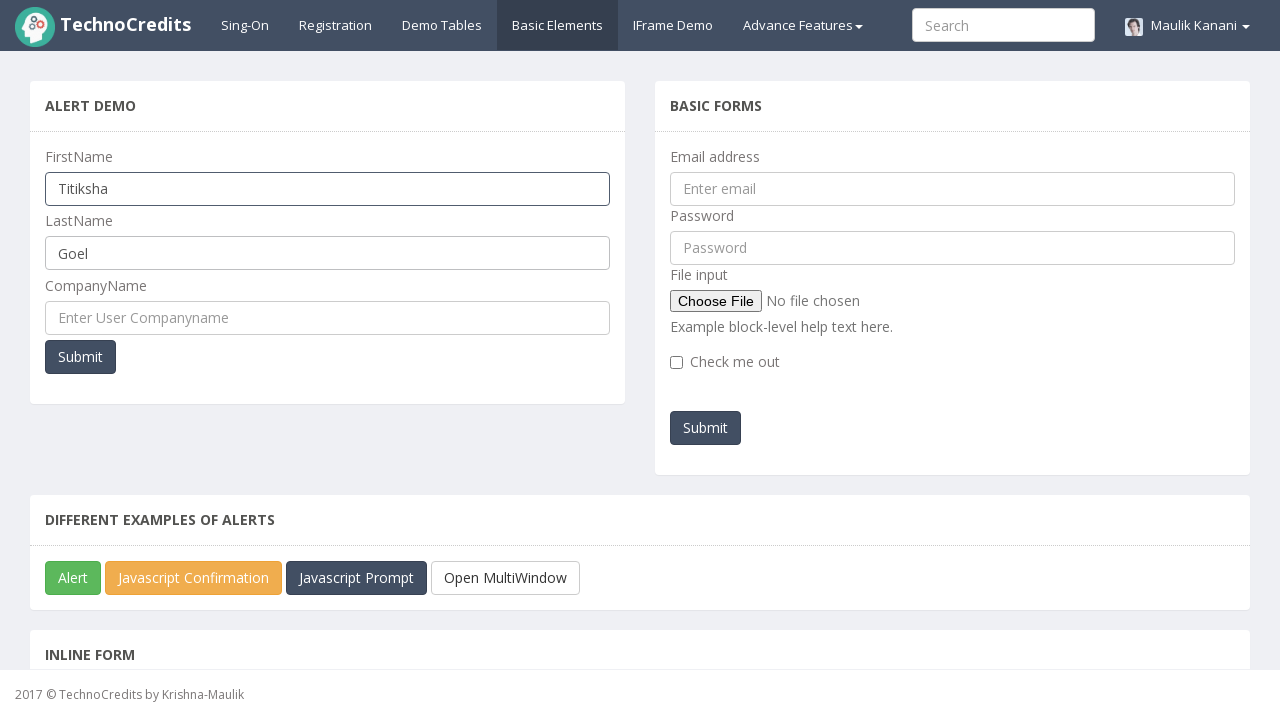

Filled company name field with 'TCS' on #UserCompanyName
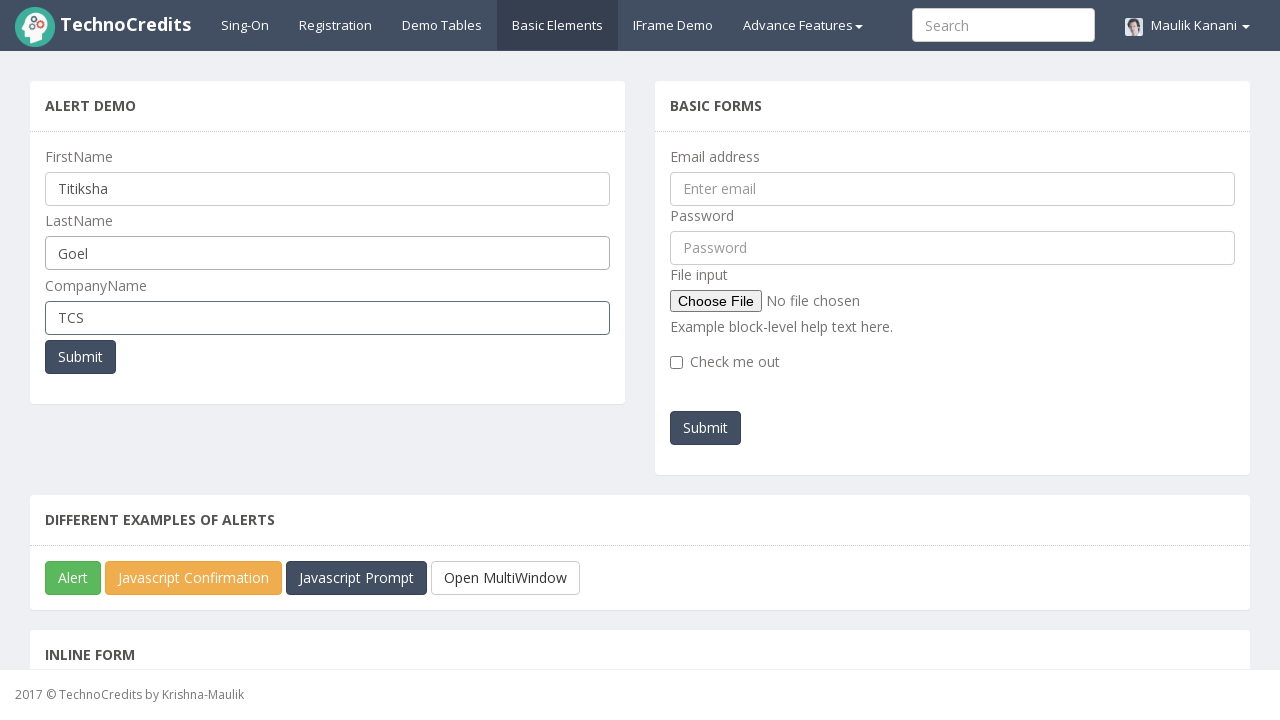

Clicked submit button to submit form at (80, 357) on button[type='submit']
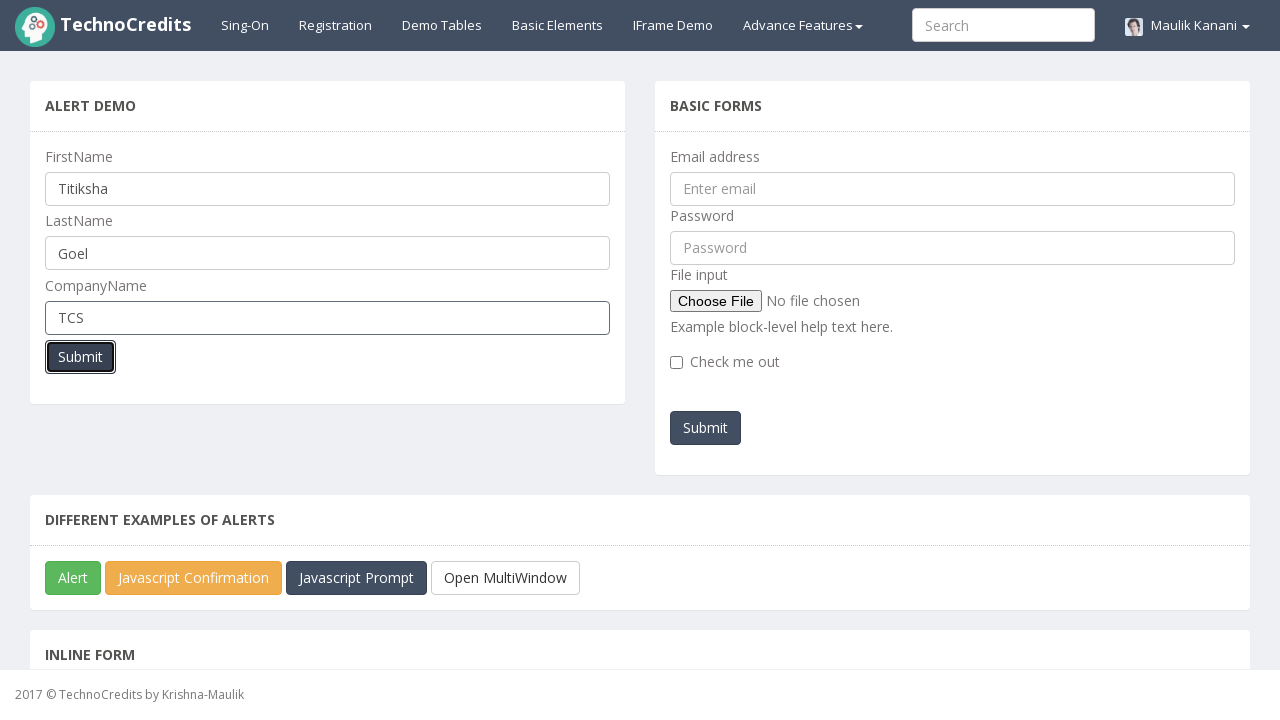

Alert dialog handler set up and alert accepted
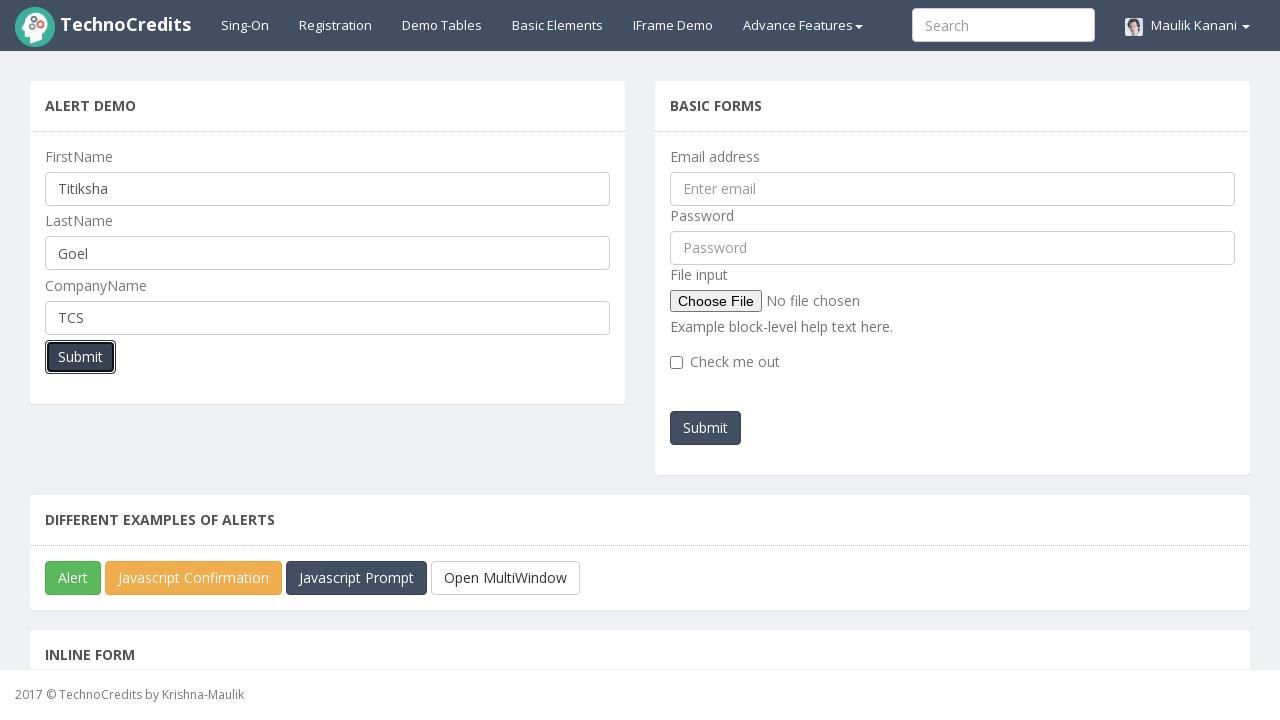

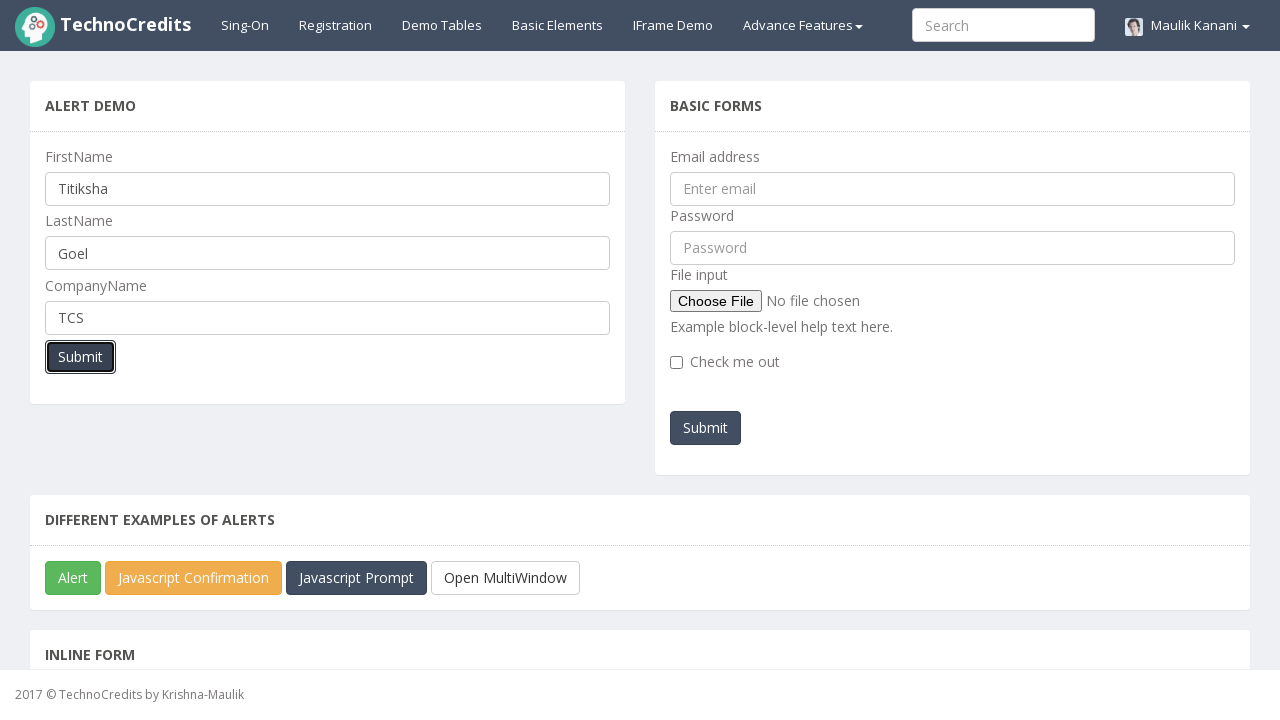